Tests page scrolling functionality by scrolling down to CYDEO link and then back up to Home link

Starting URL: https://practice.cydeo.com/

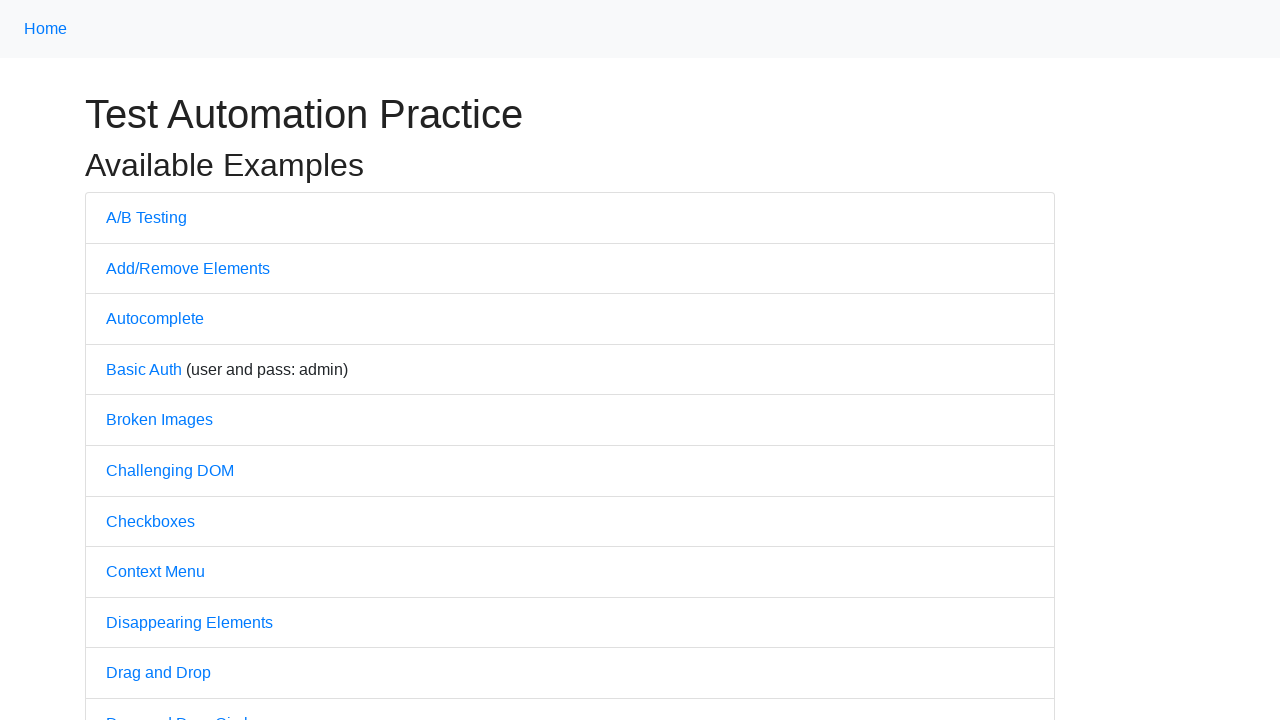

Navigated to https://practice.cydeo.com/
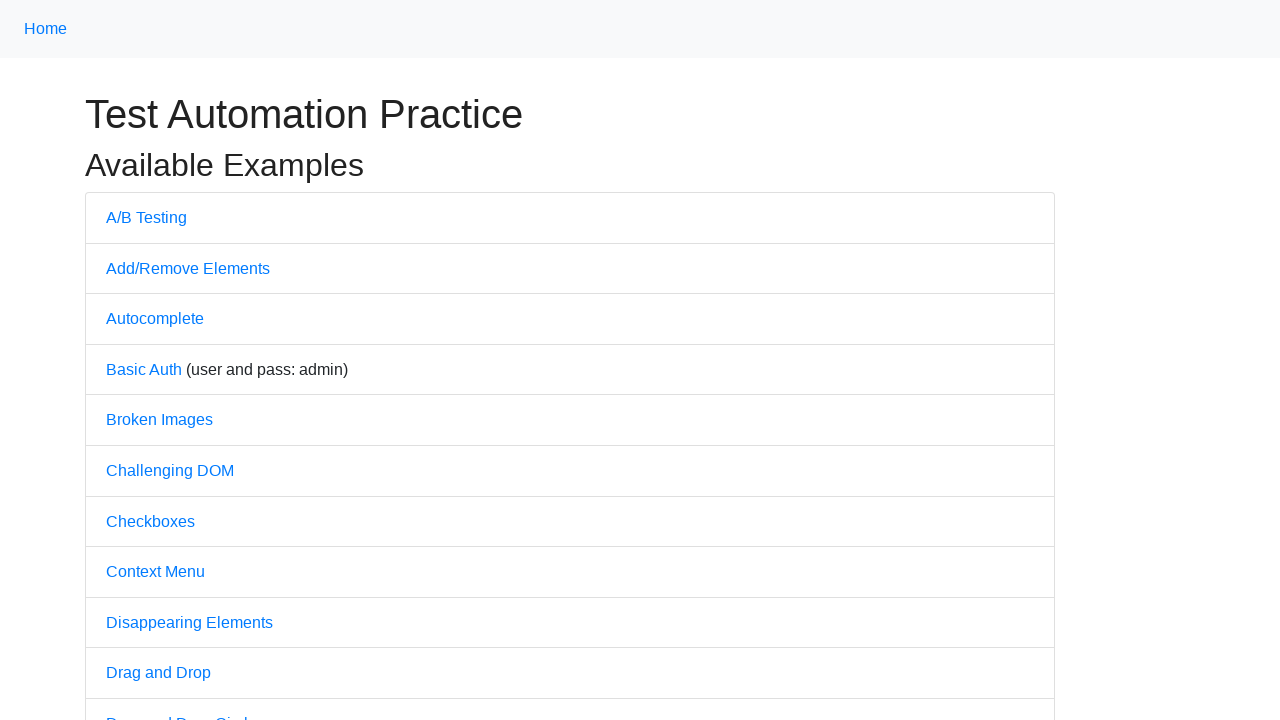

Scrolled down to CYDEO link
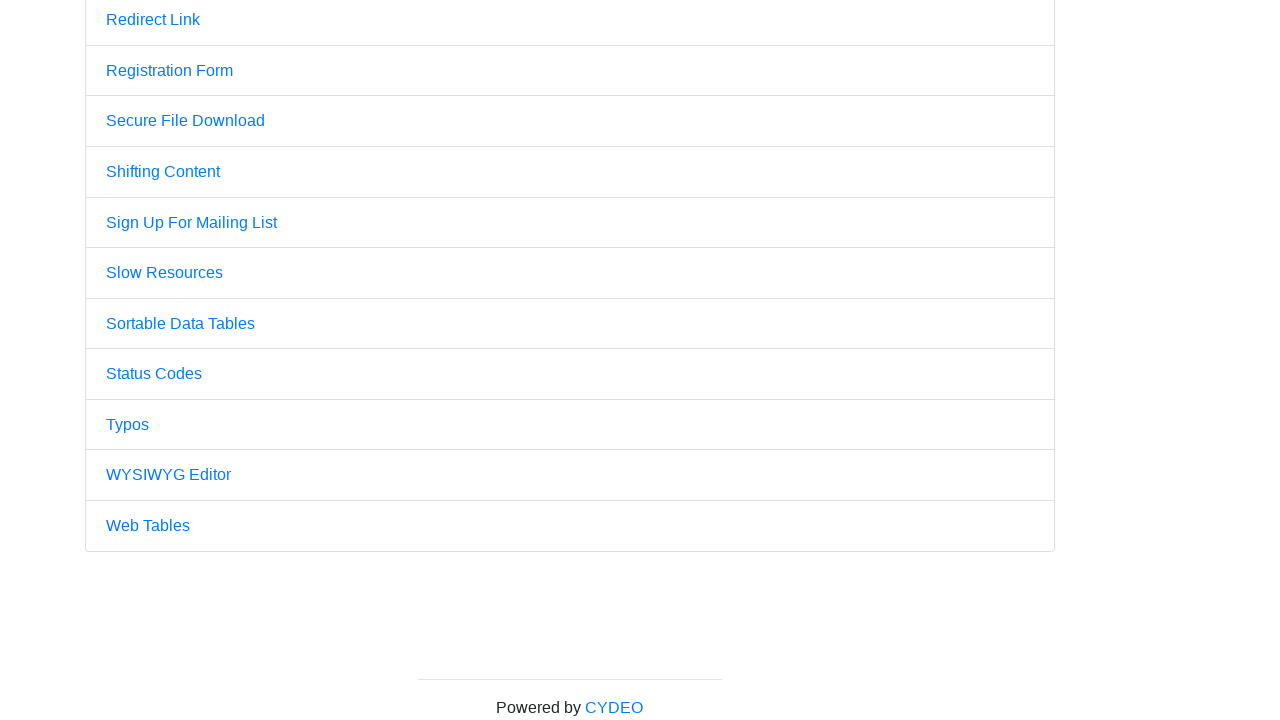

Scrolled up to Home link
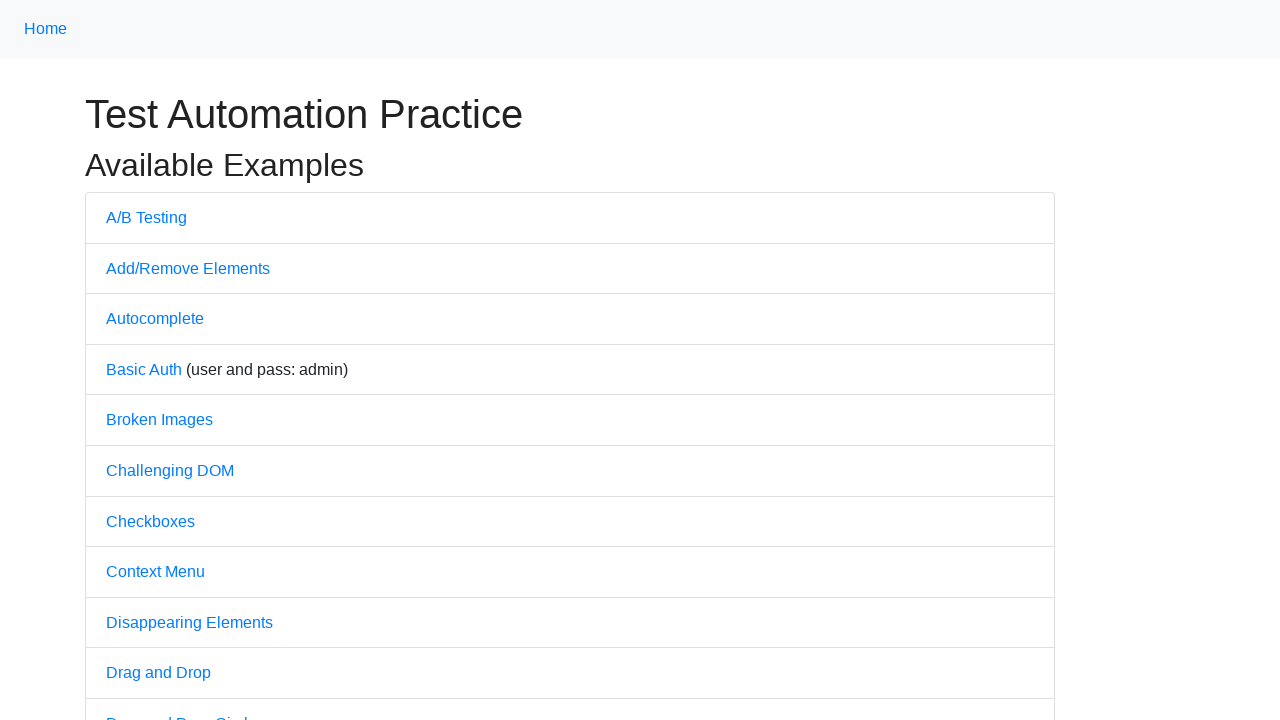

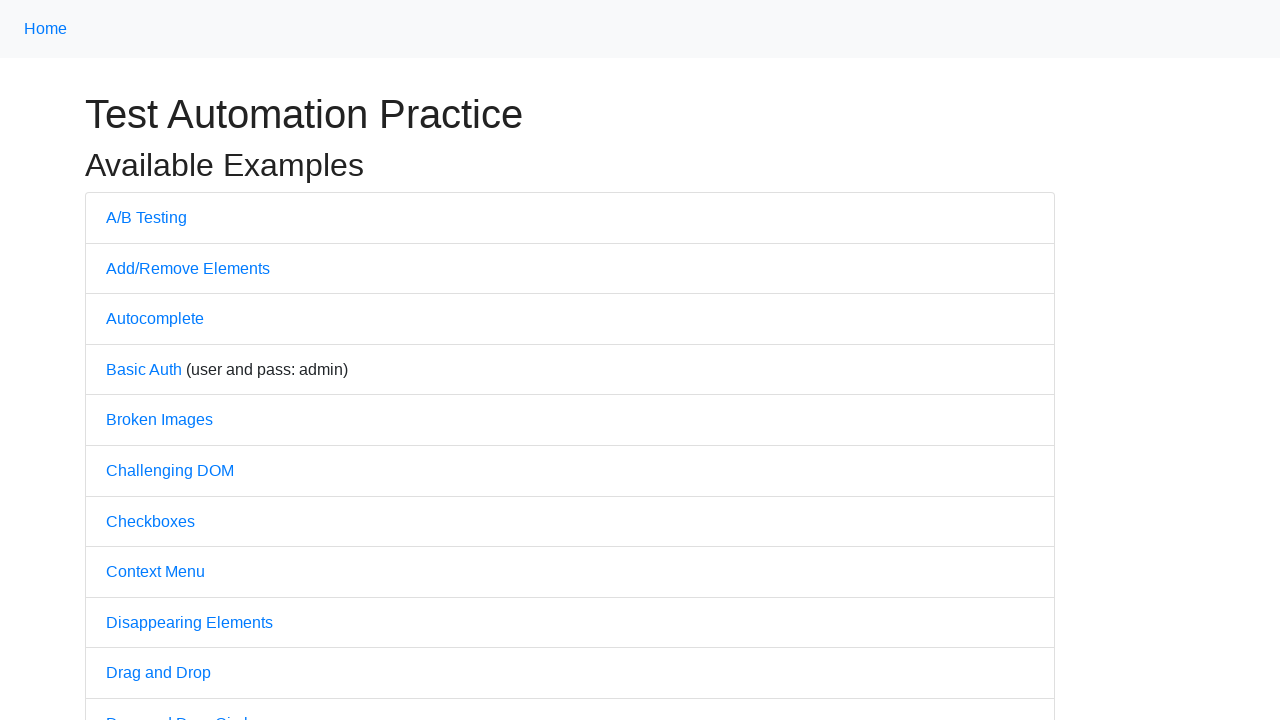